Tests hover functionality by hovering over an avatar image and verifying that additional user information (caption) is displayed when hovering.

Starting URL: http://the-internet.herokuapp.com/hovers

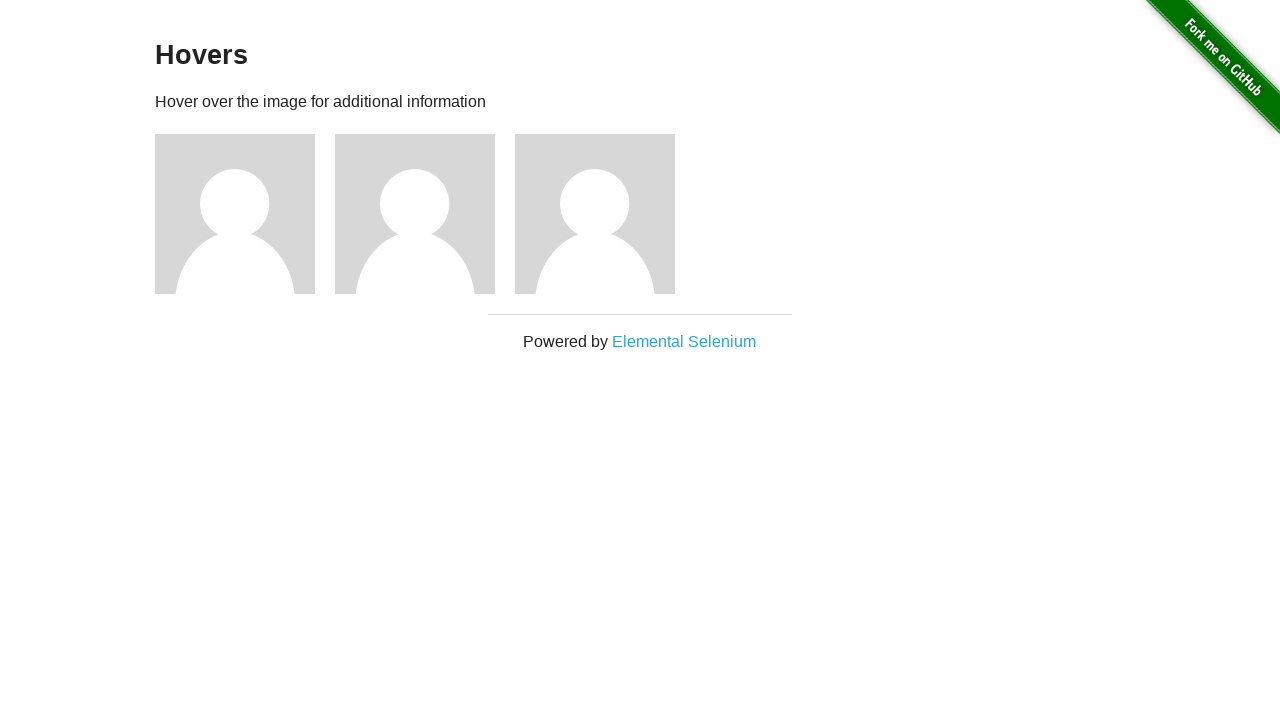

Located the first avatar figure element
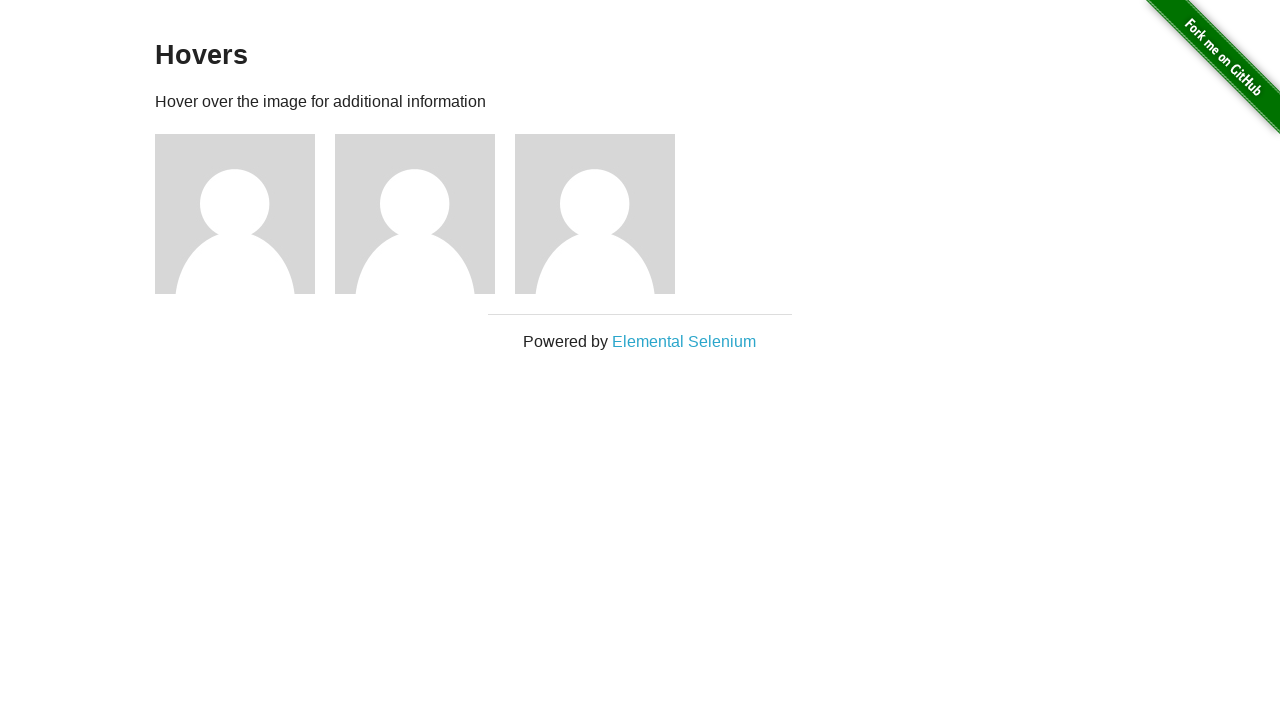

Hovered over the avatar image at (245, 214) on .figure >> nth=0
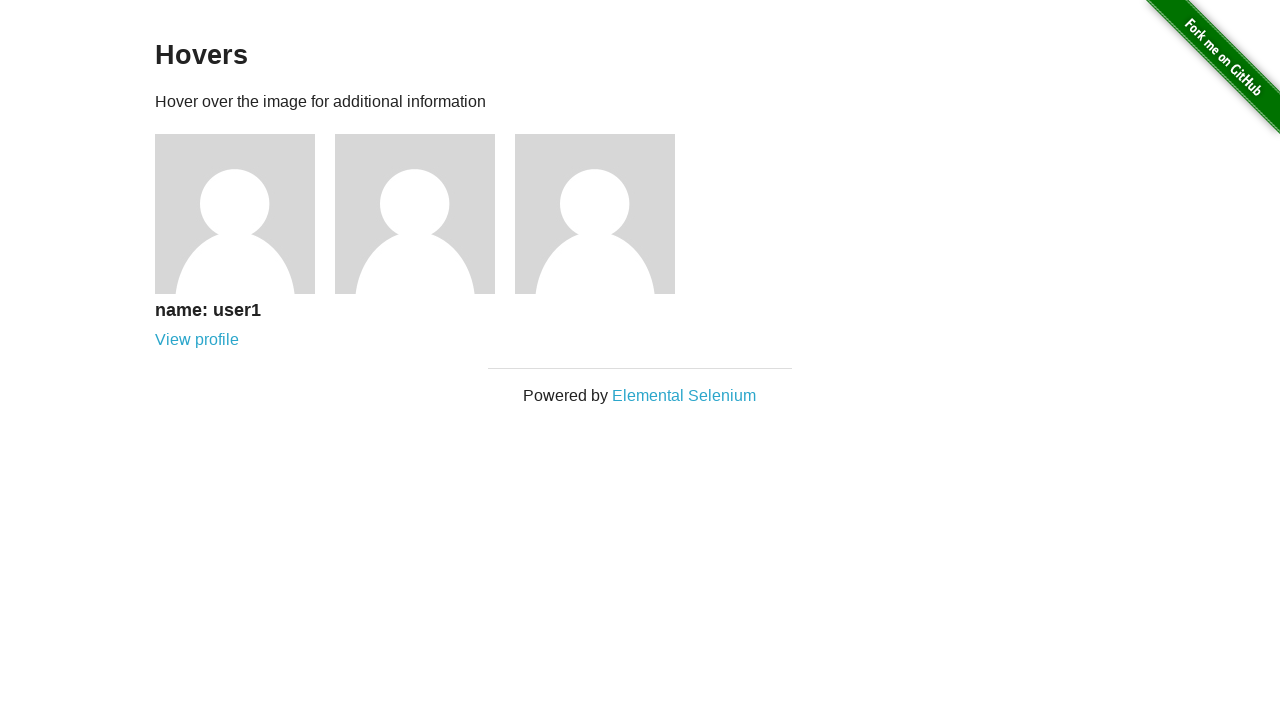

Located the caption element
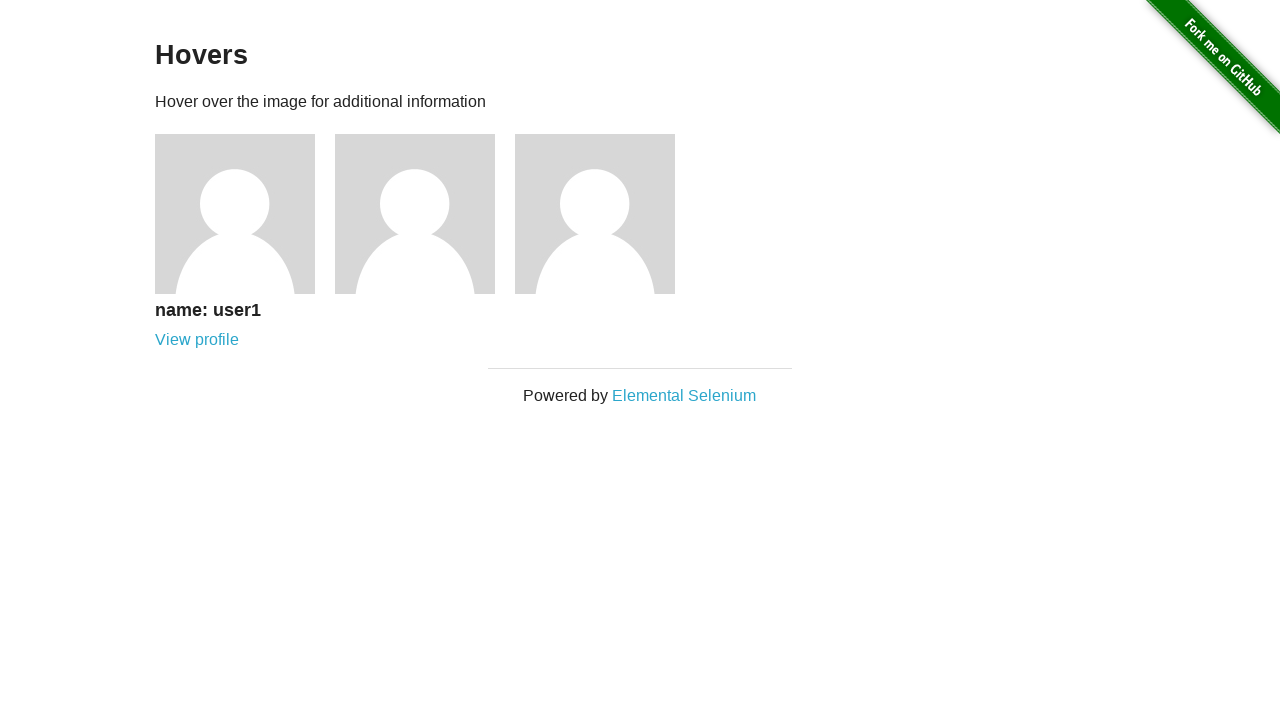

Verified that caption is visible after hovering
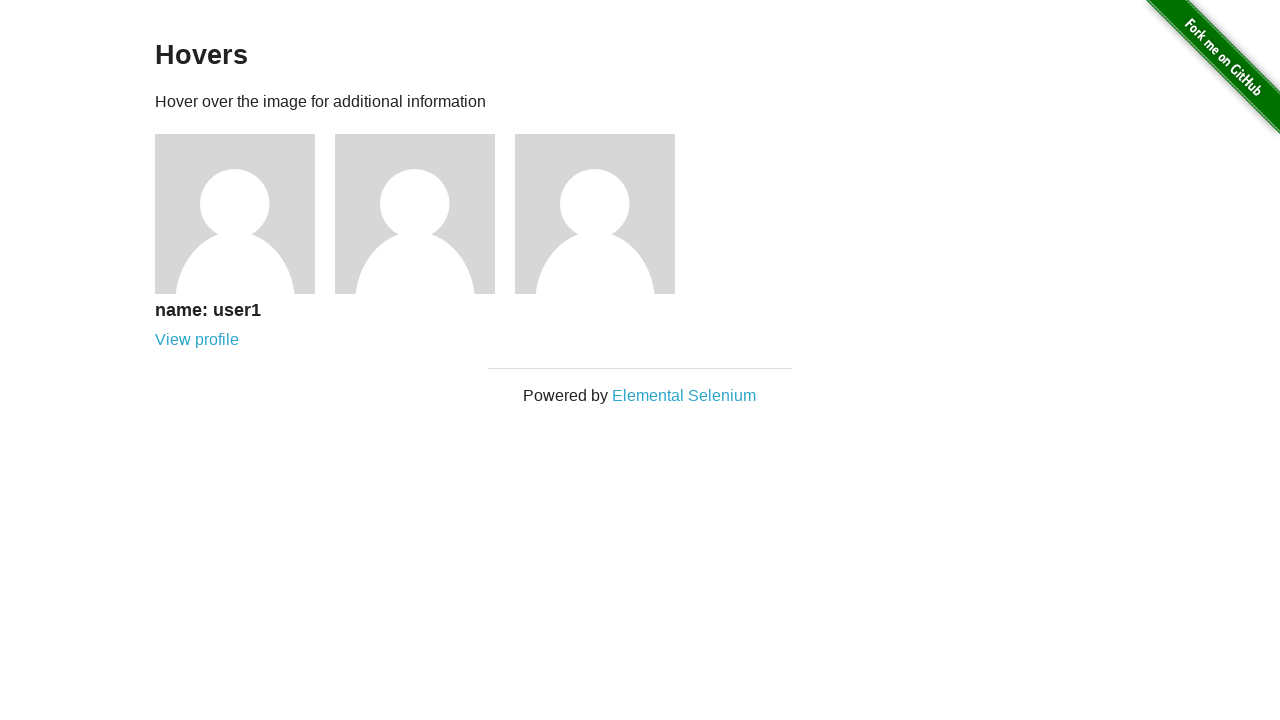

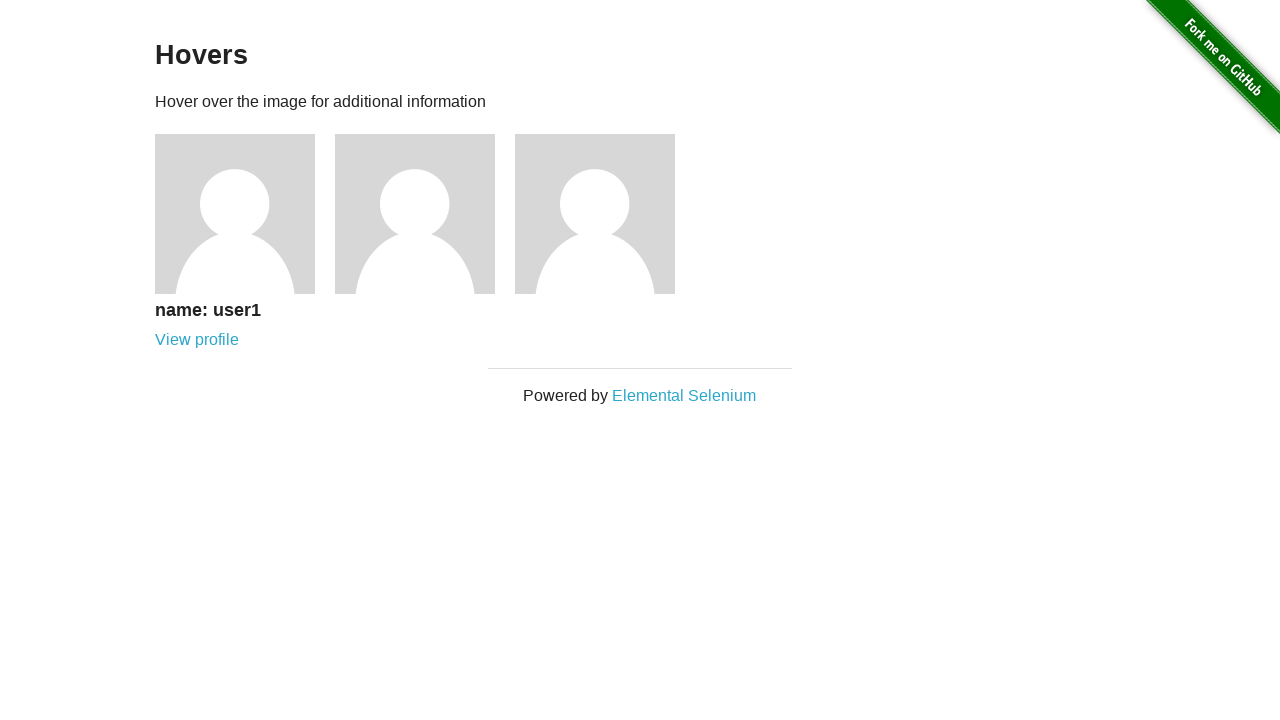